Tests a registration form by filling in first name, last name, and address fields, then clears the first name field and selects the Male gender radio button.

Starting URL: https://demo.automationtesting.in/Register.html

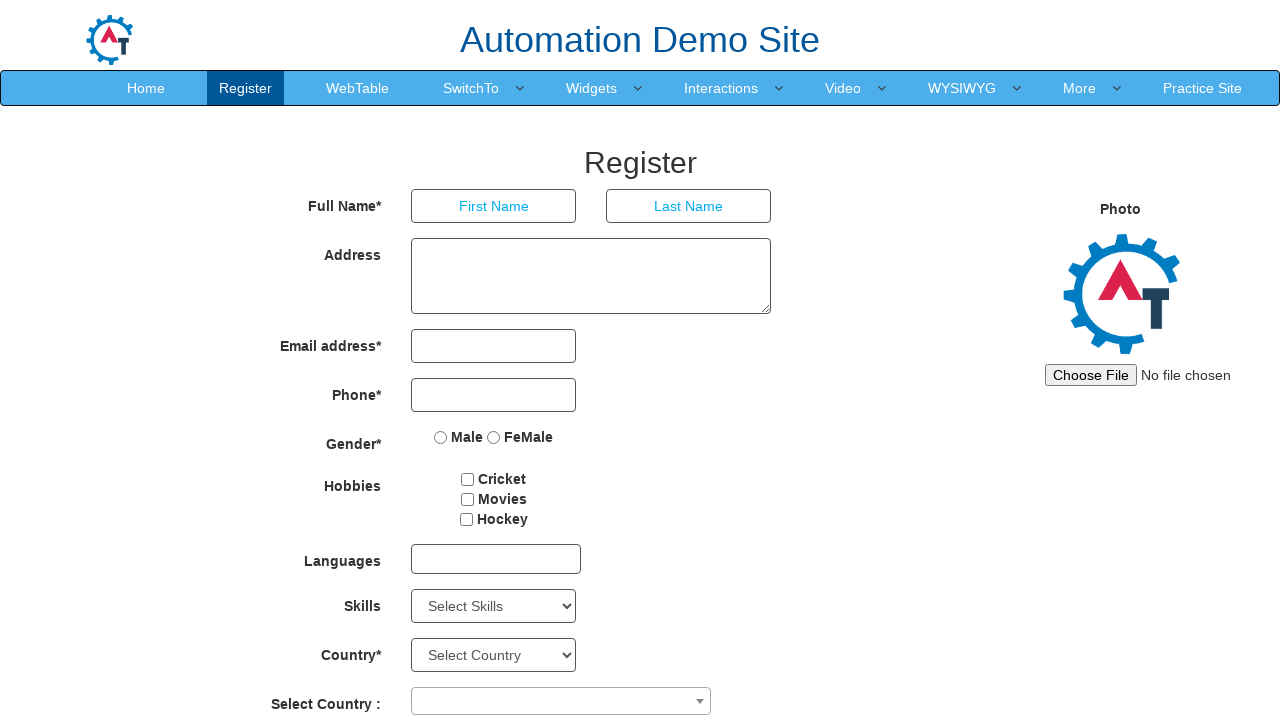

Filled first name field with 'Test' on input[placeholder='First Name']
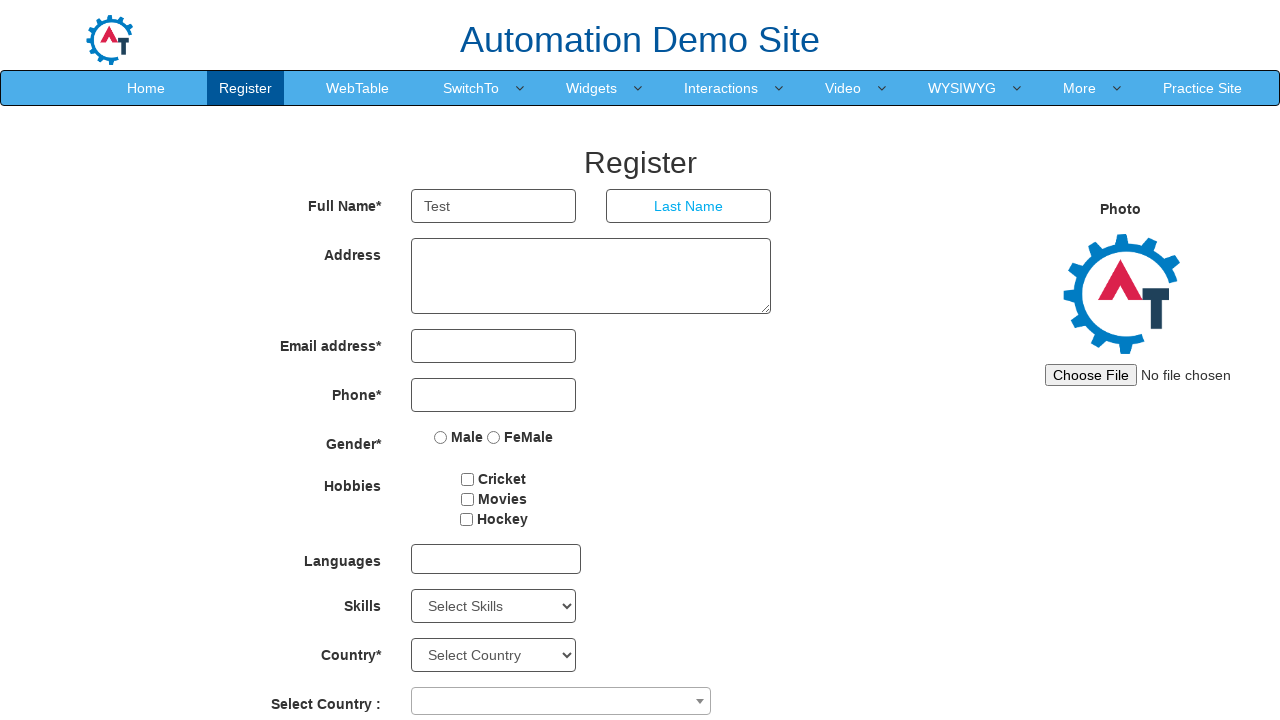

Filled last name field with 'Java' on input[placeholder='Last Name']
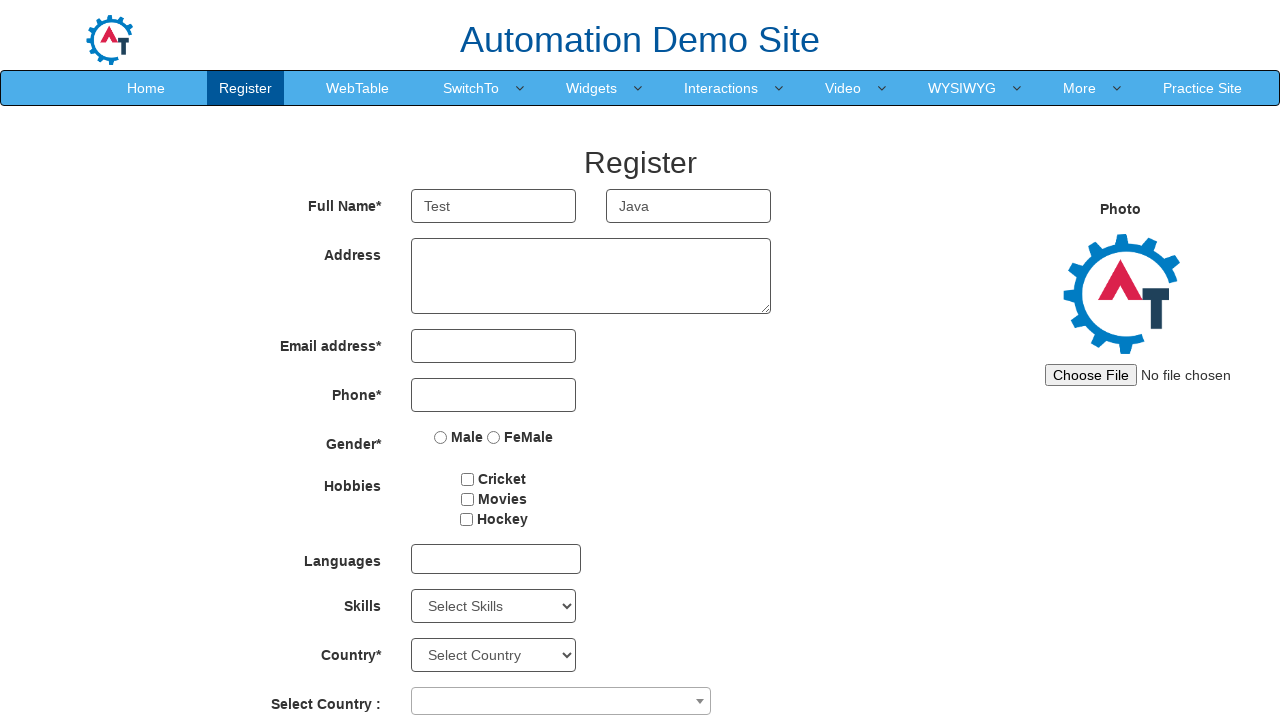

Filled address field with 'Chennai' on textarea[ng-model='Adress']
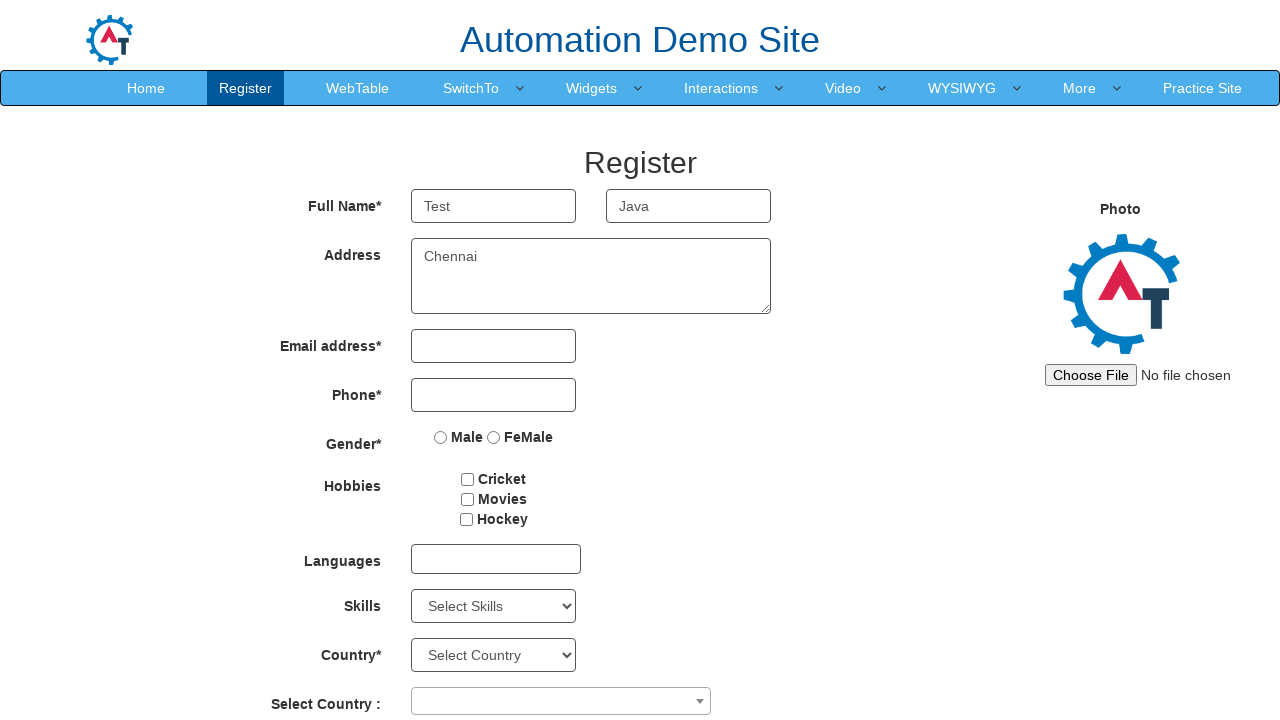

Cleared the first name field on input[placeholder='First Name']
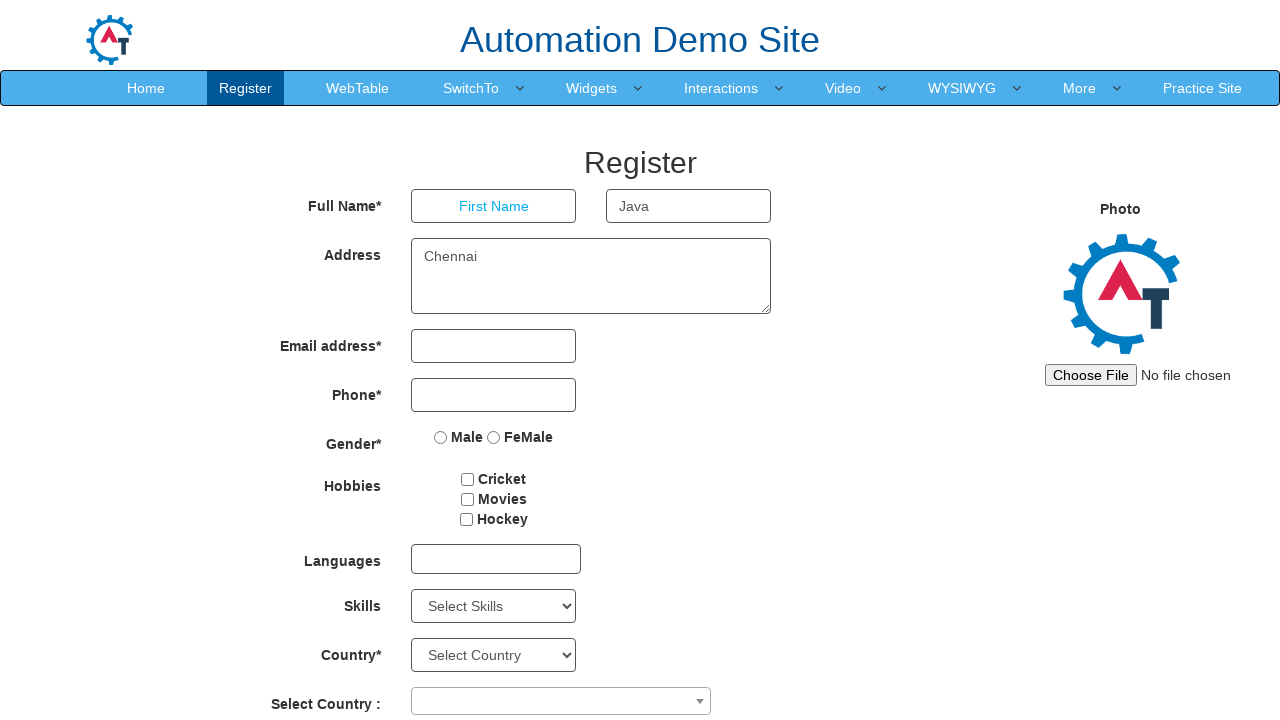

Selected Male gender radio button at (441, 437) on input[value='Male']
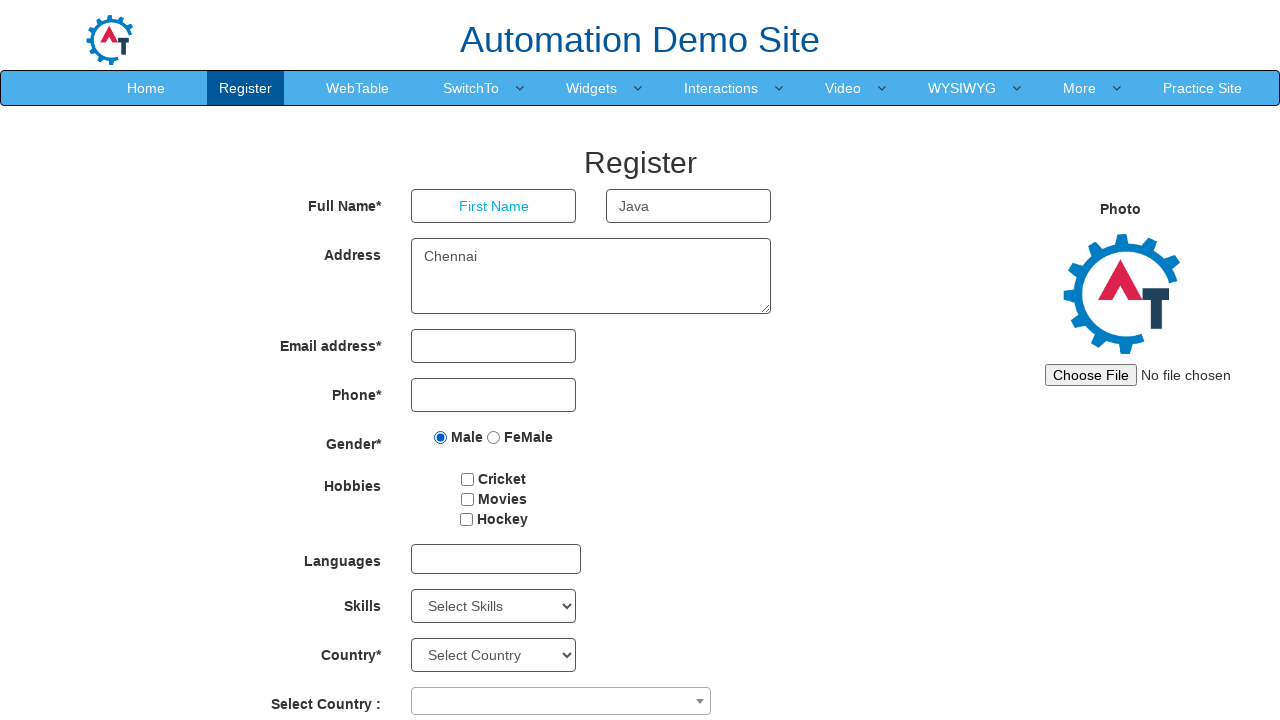

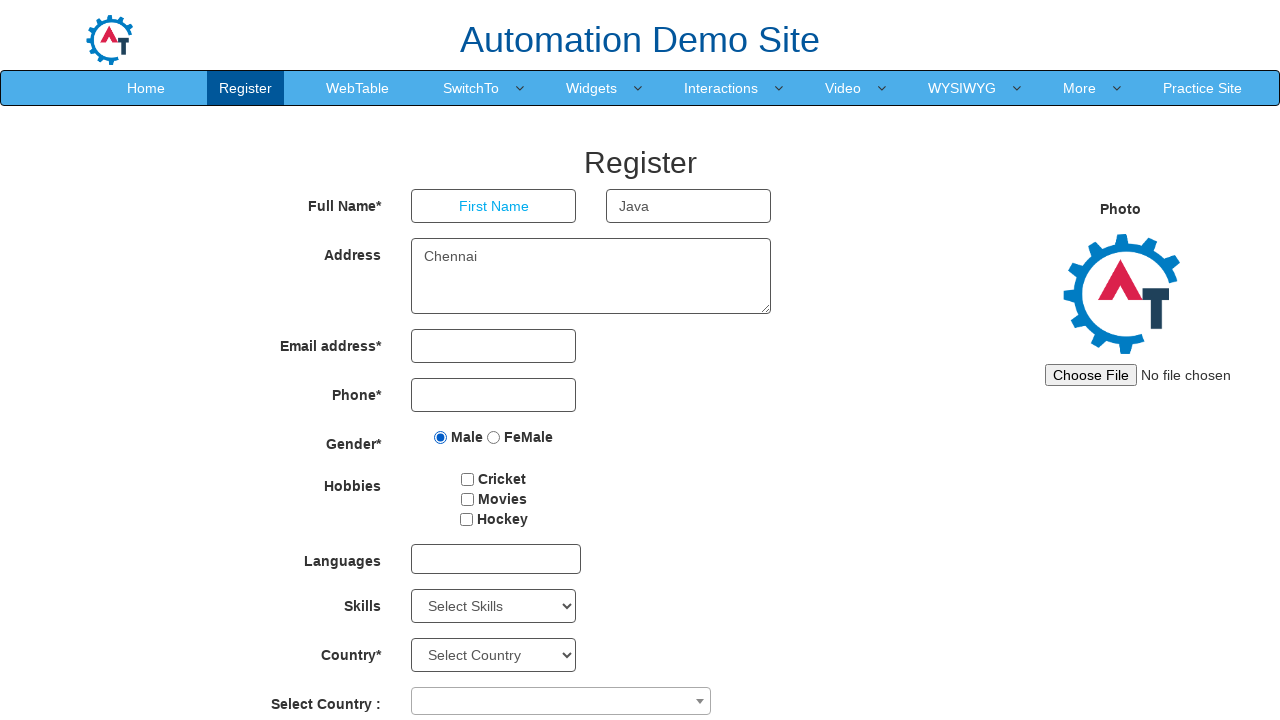